Tests train search functionality on erail.in by entering origin and destination stations, adjusting date selection, and verifying the train list table loads with results

Starting URL: https://erail.in/

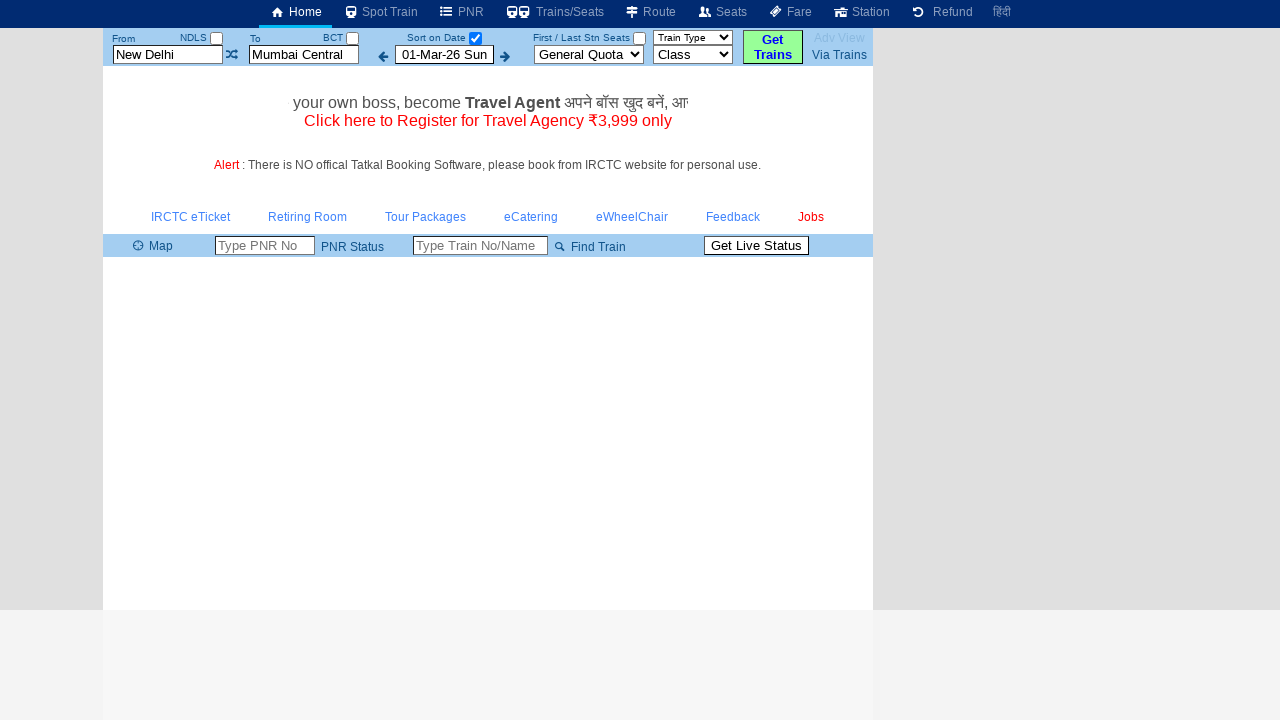

Cleared the 'From' station field on #txtStationFrom
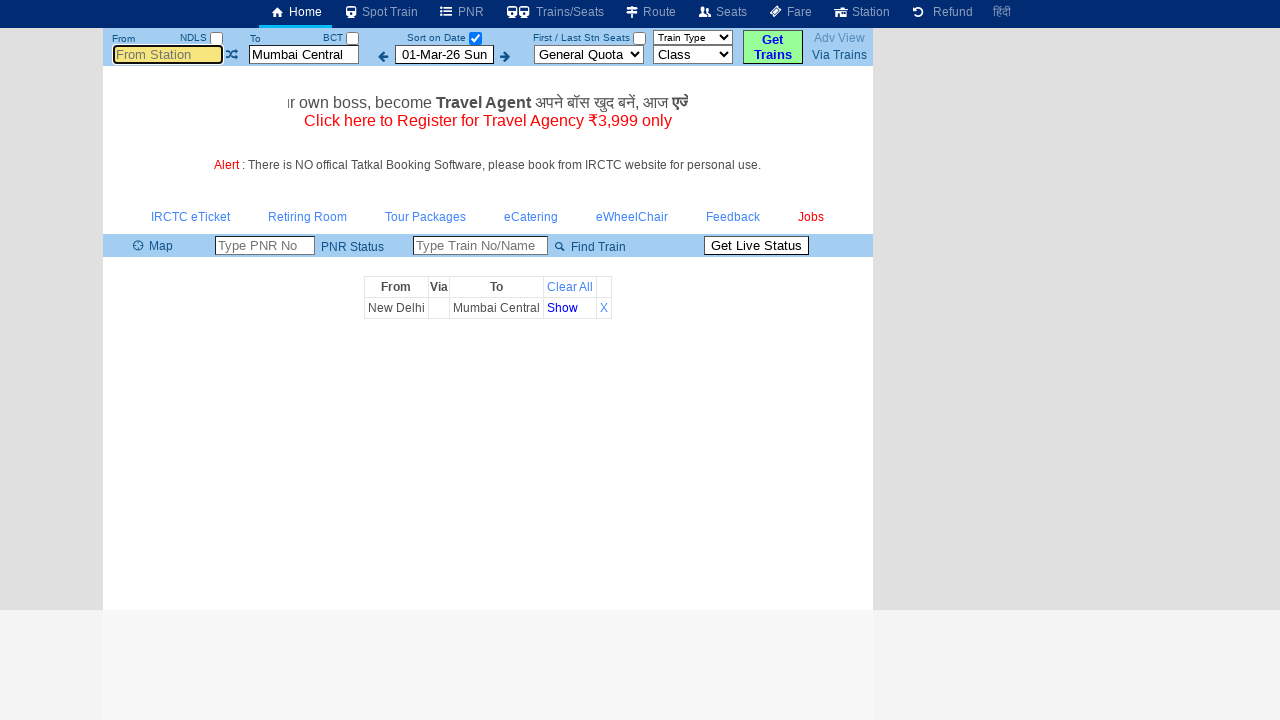

Filled the 'From' station field with 'MS' on #txtStationFrom
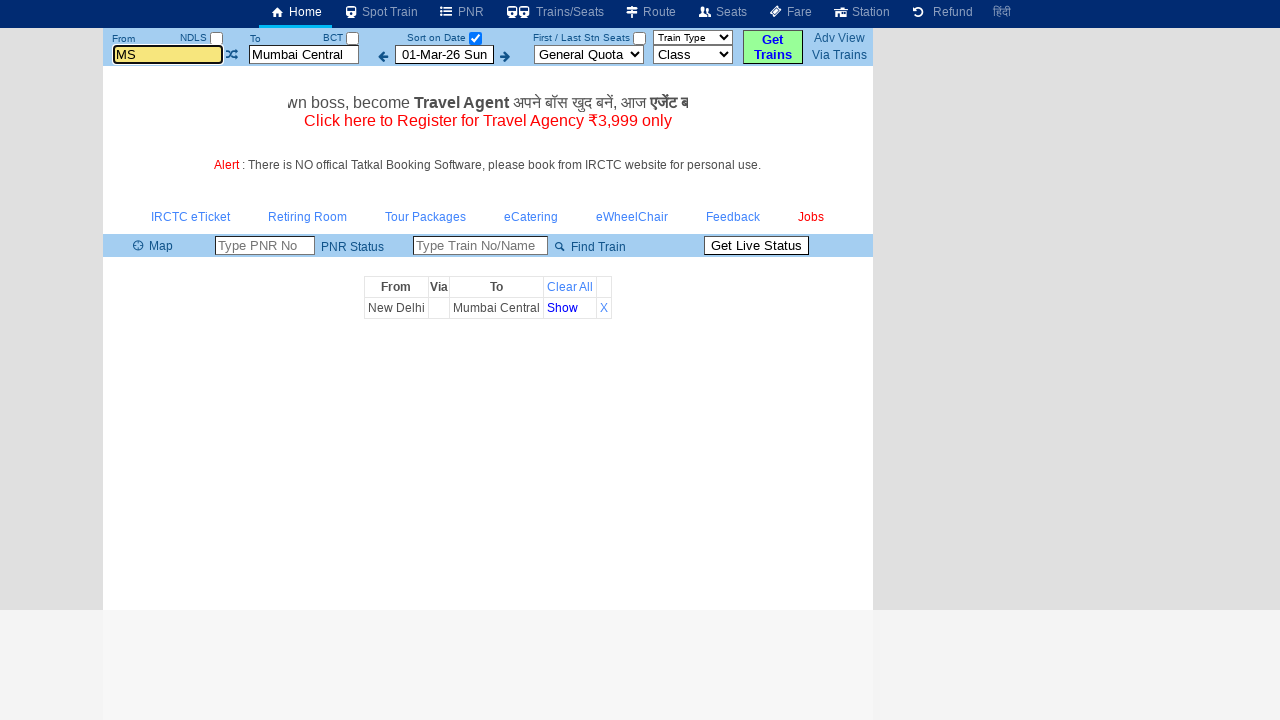

Pressed Tab to move to the next field
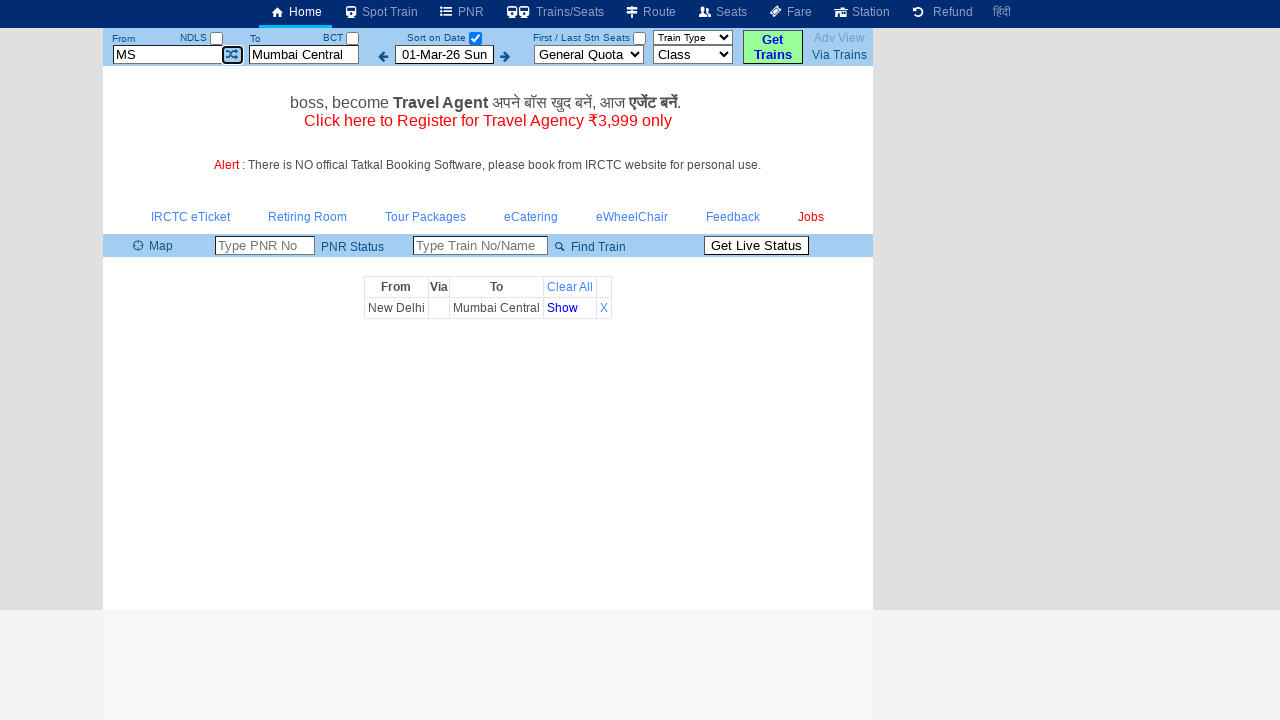

Cleared the 'To' station field on #txtStationTo
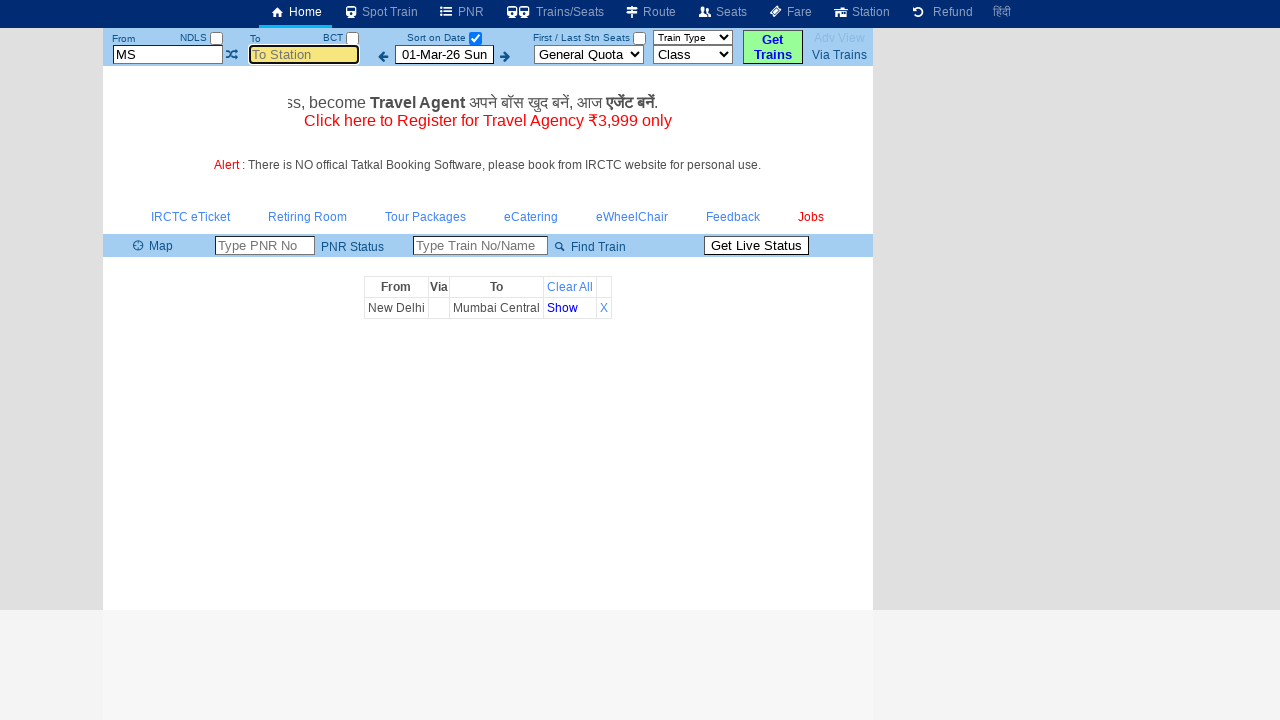

Filled the 'To' station field with 'TPJ' on #txtStationTo
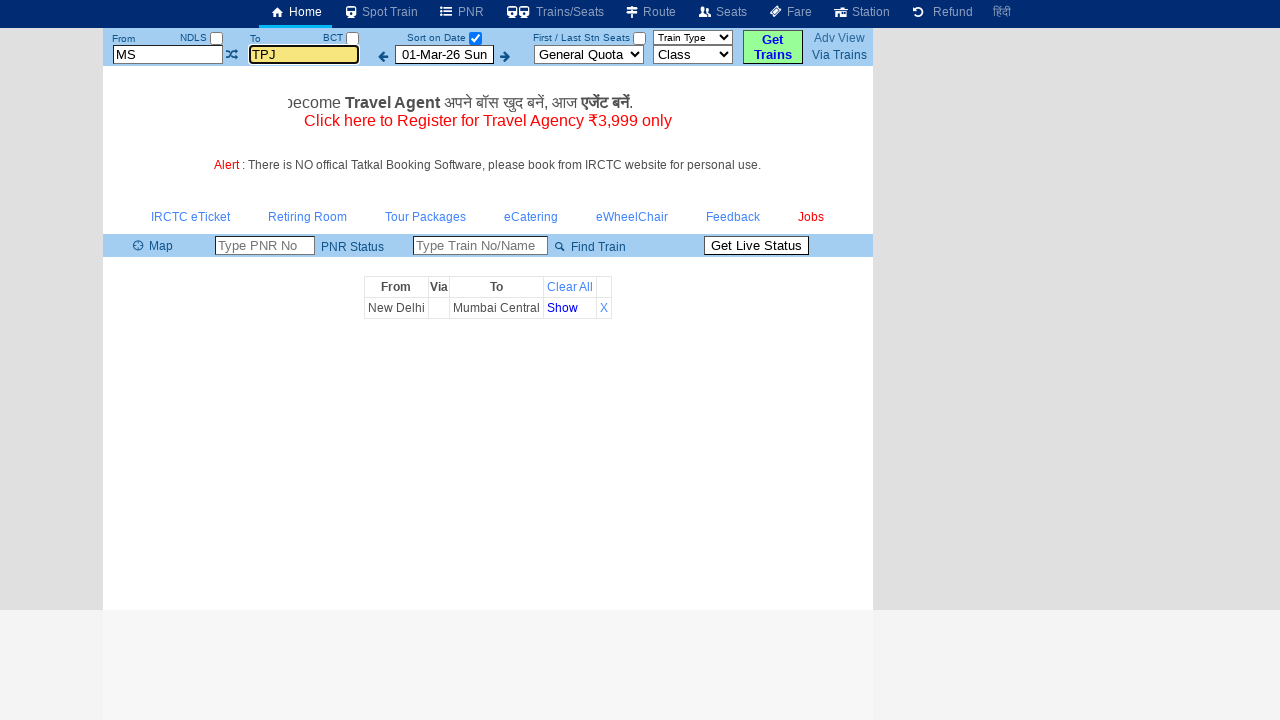

Located the date-only checkbox
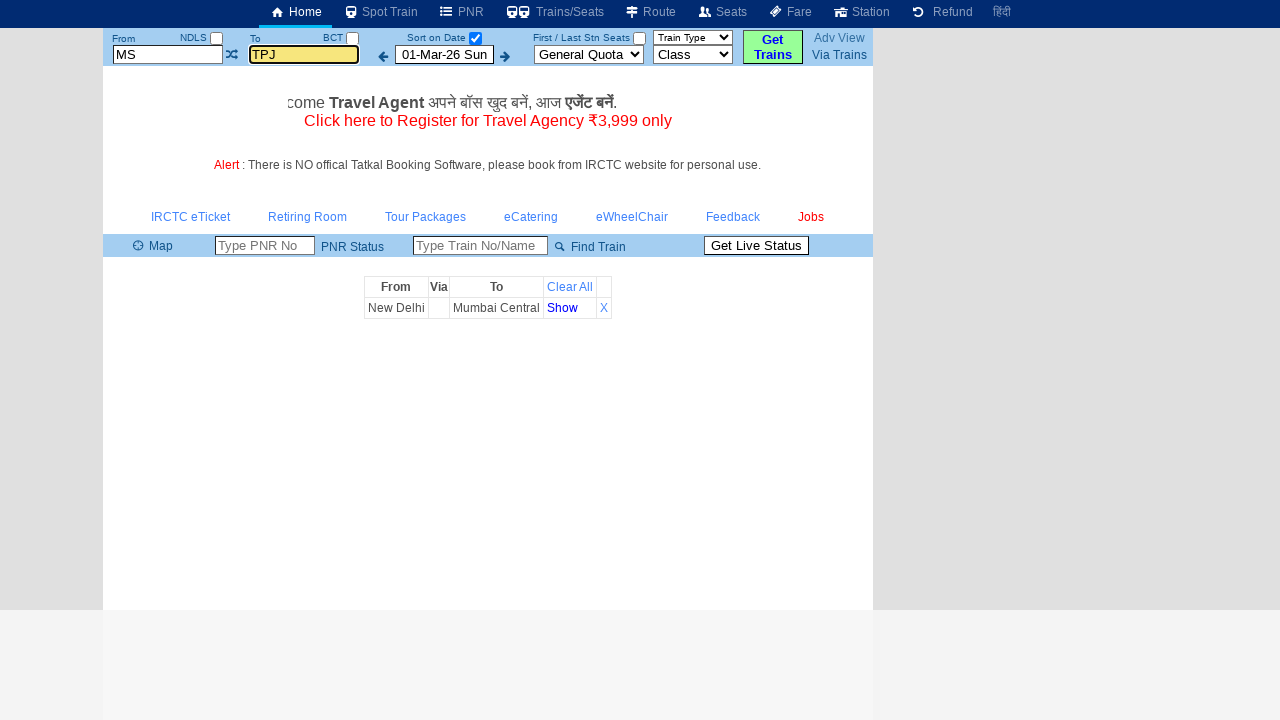

Unchecked the date-only checkbox at (475, 38) on #chkSelectDateOnly
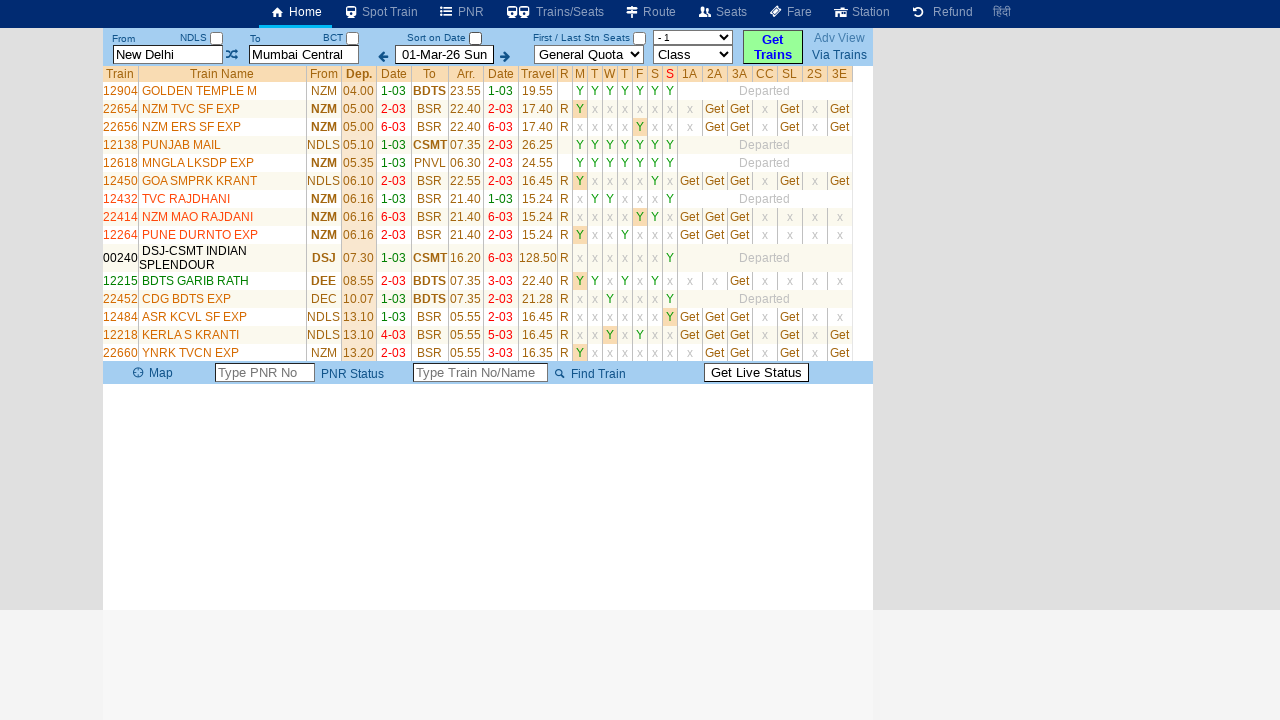

Train list table loaded successfully
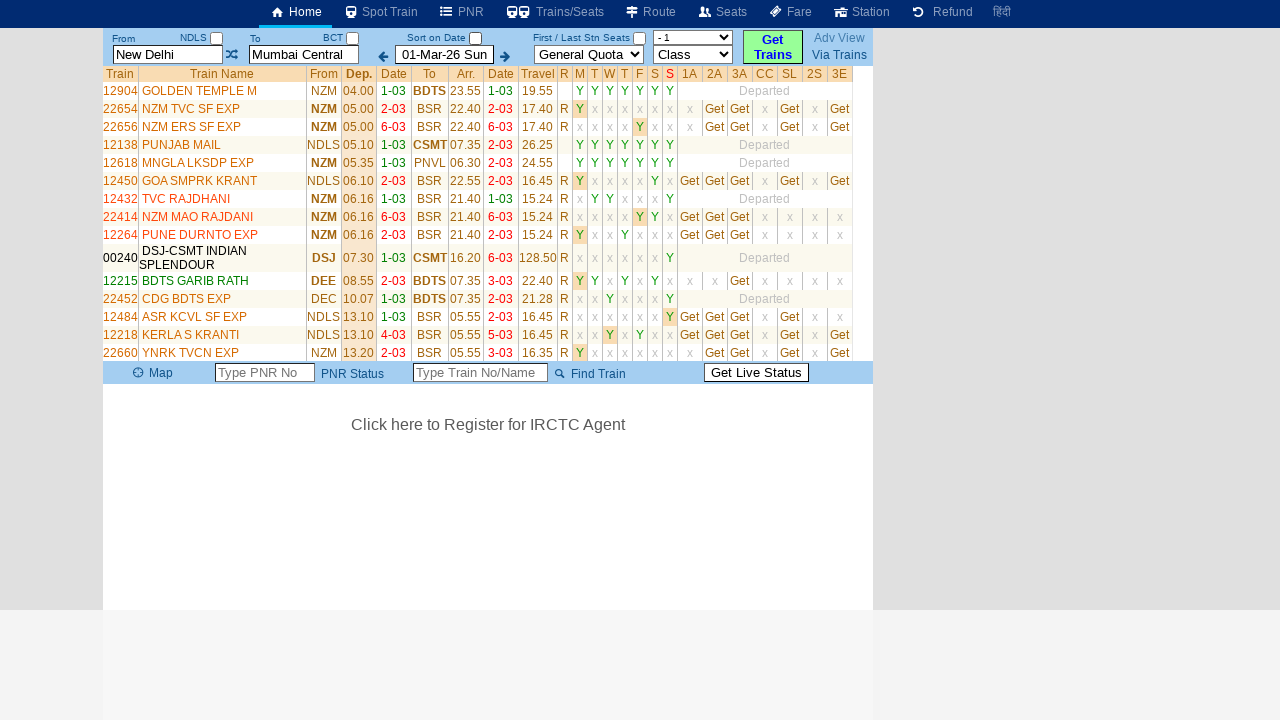

Verified train results are displayed with at least one row in the table
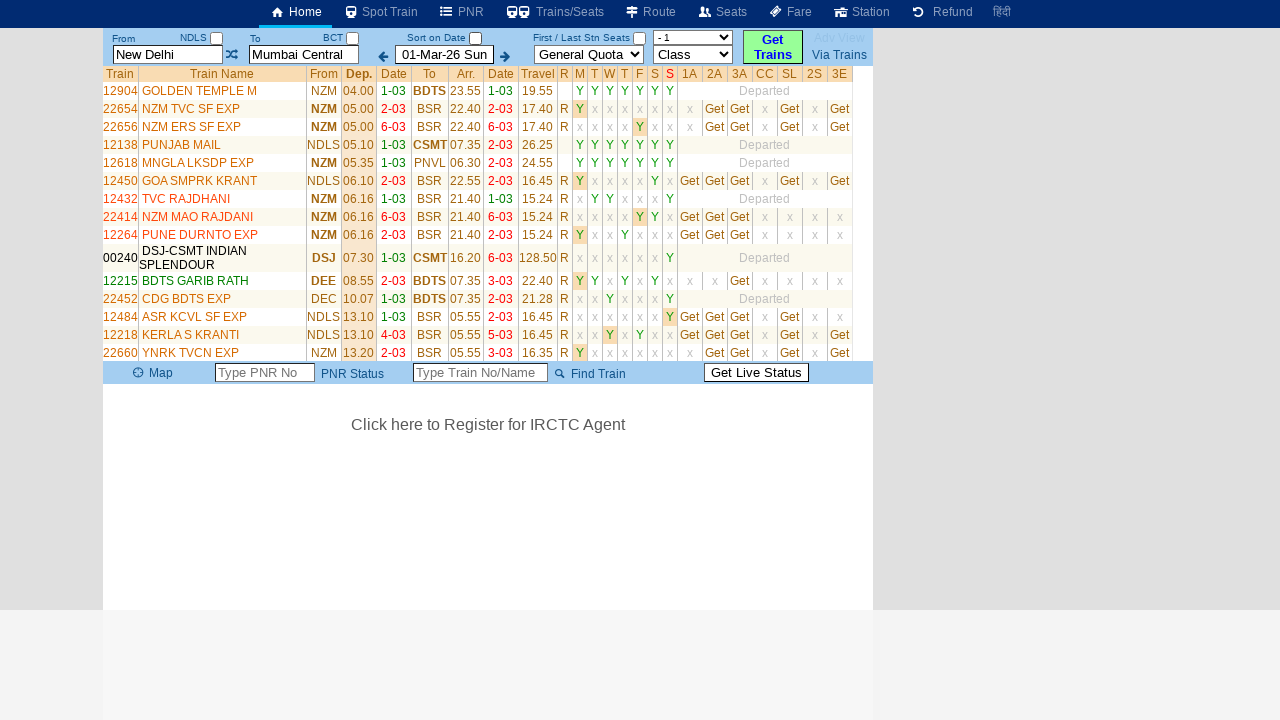

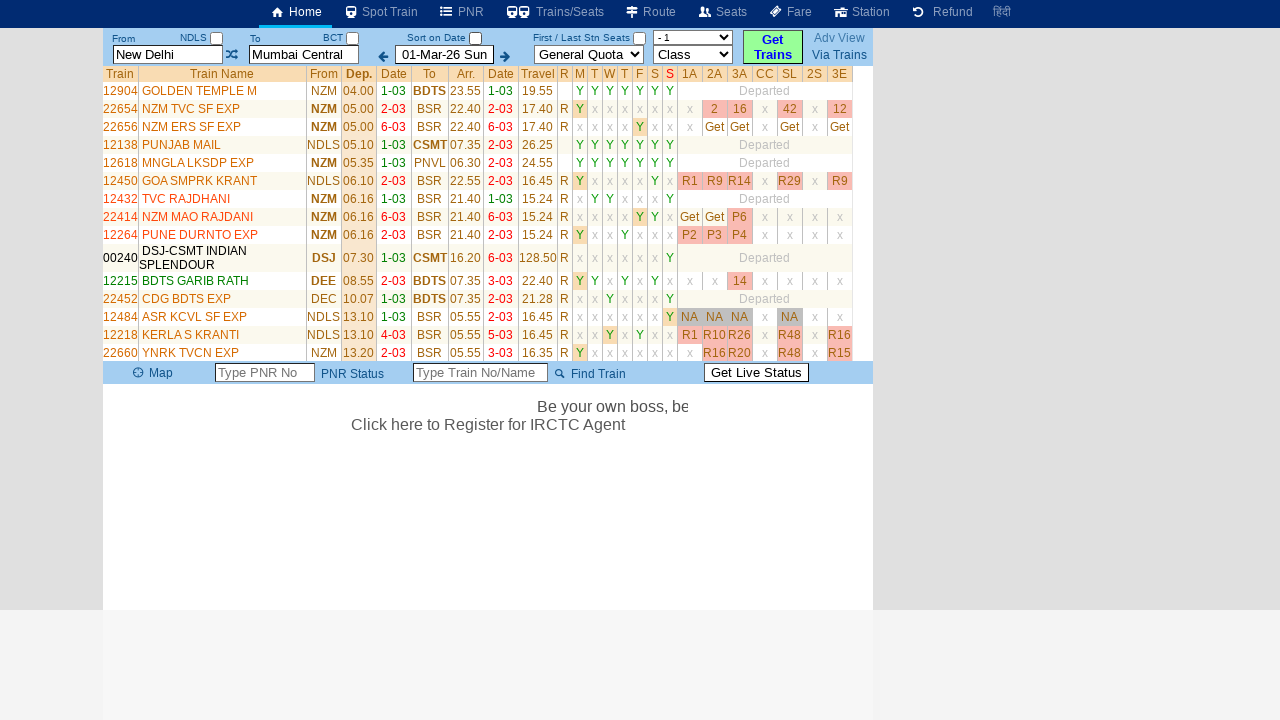